Tests maximizing the browser window

Starting URL: https://example.com

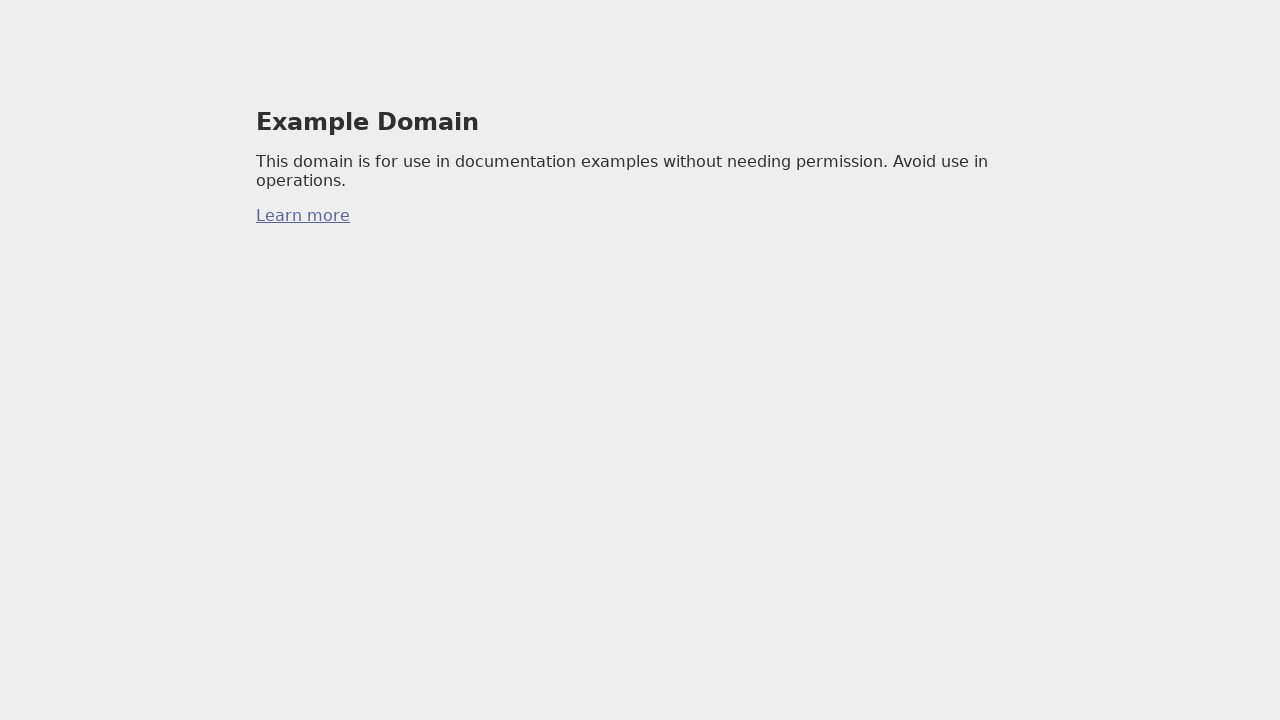

Set viewport size to 1920x1080 to maximize browser window
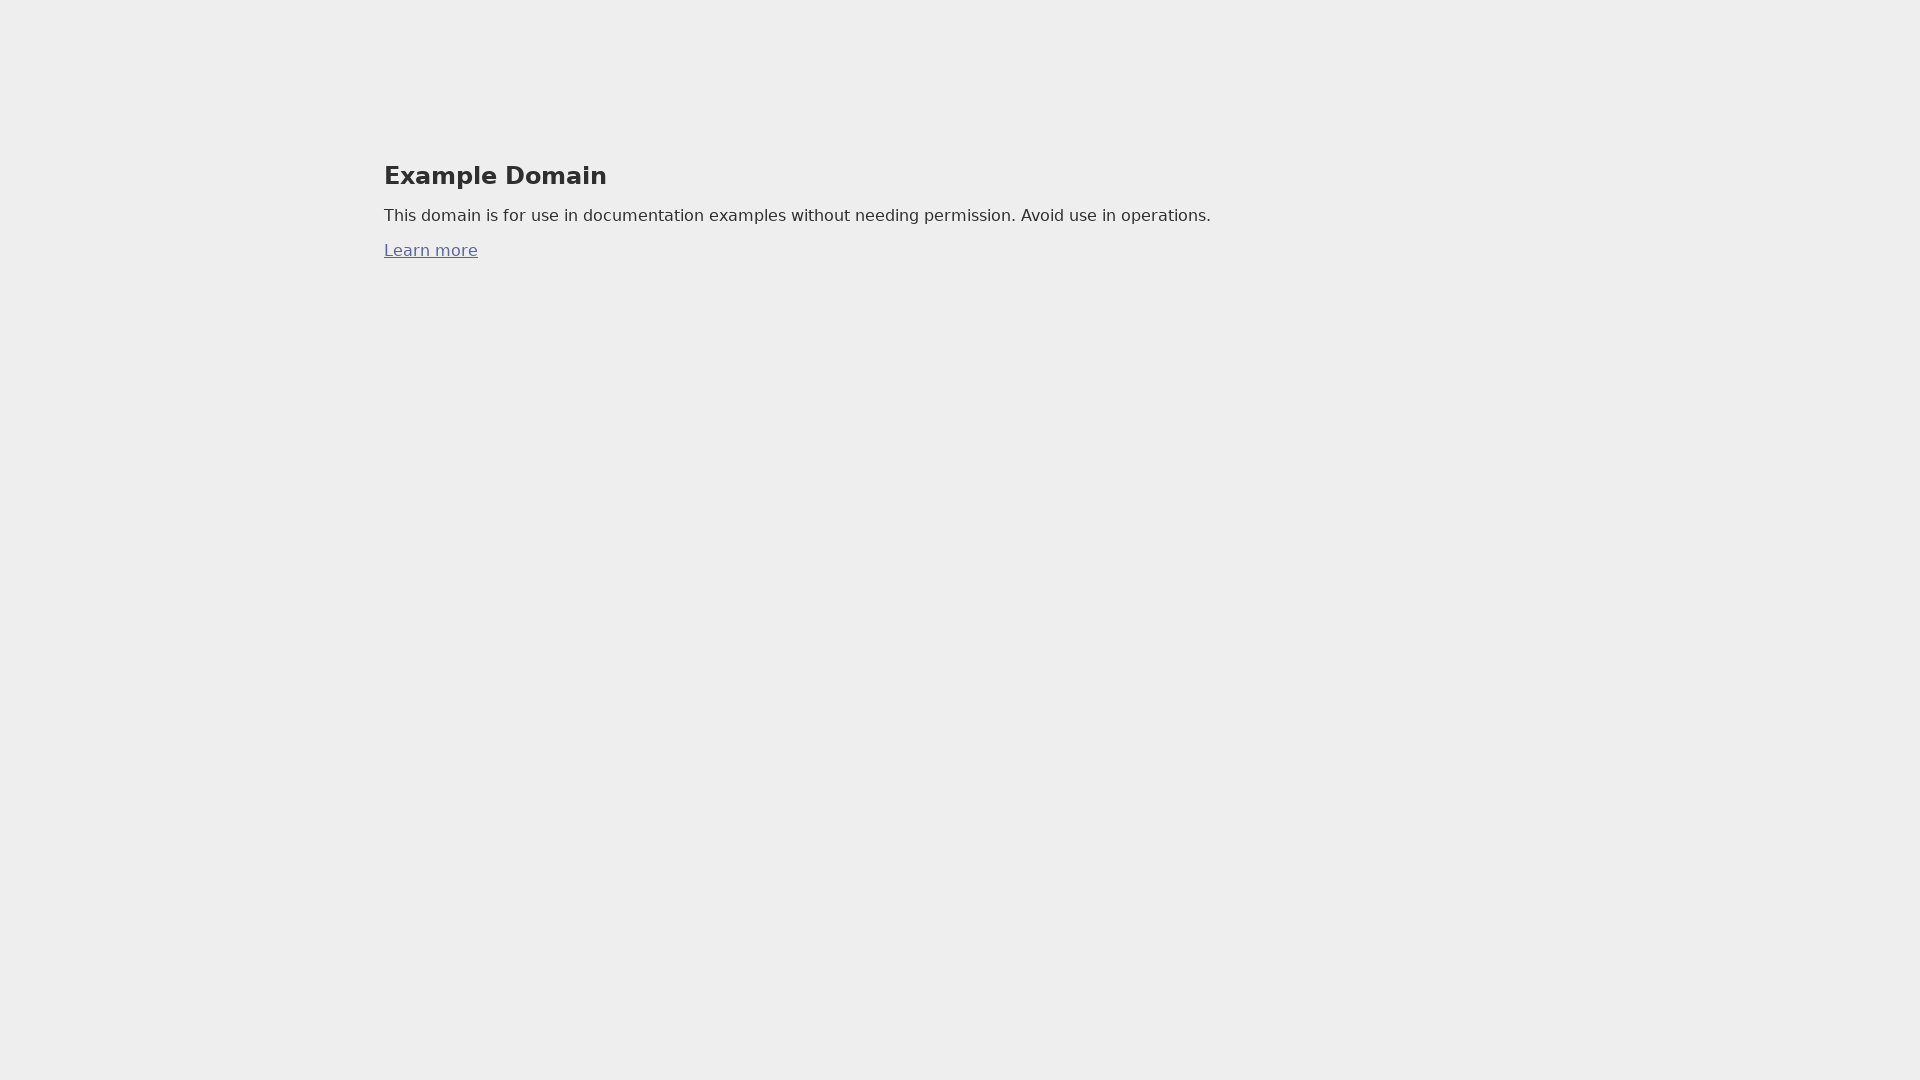

Retrieved current viewport size
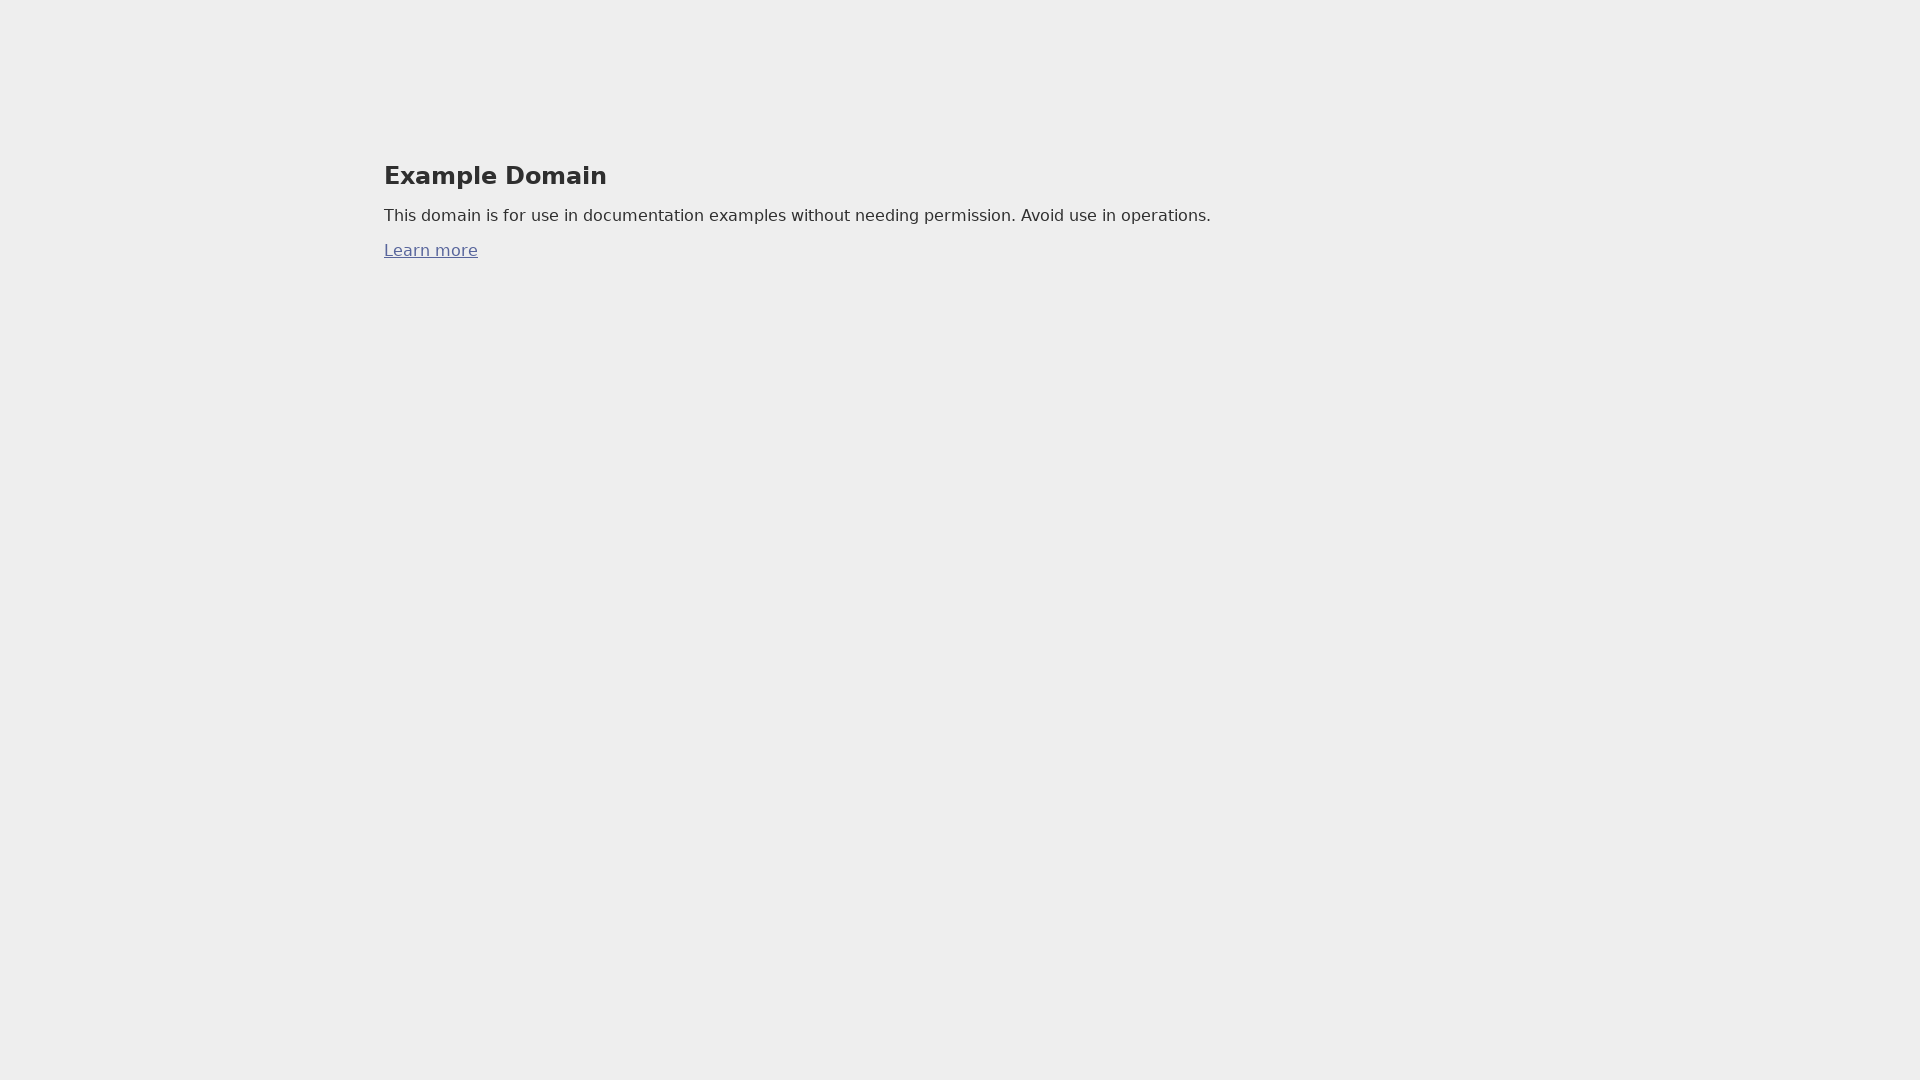

Verified viewport width is greater than 1024 pixels
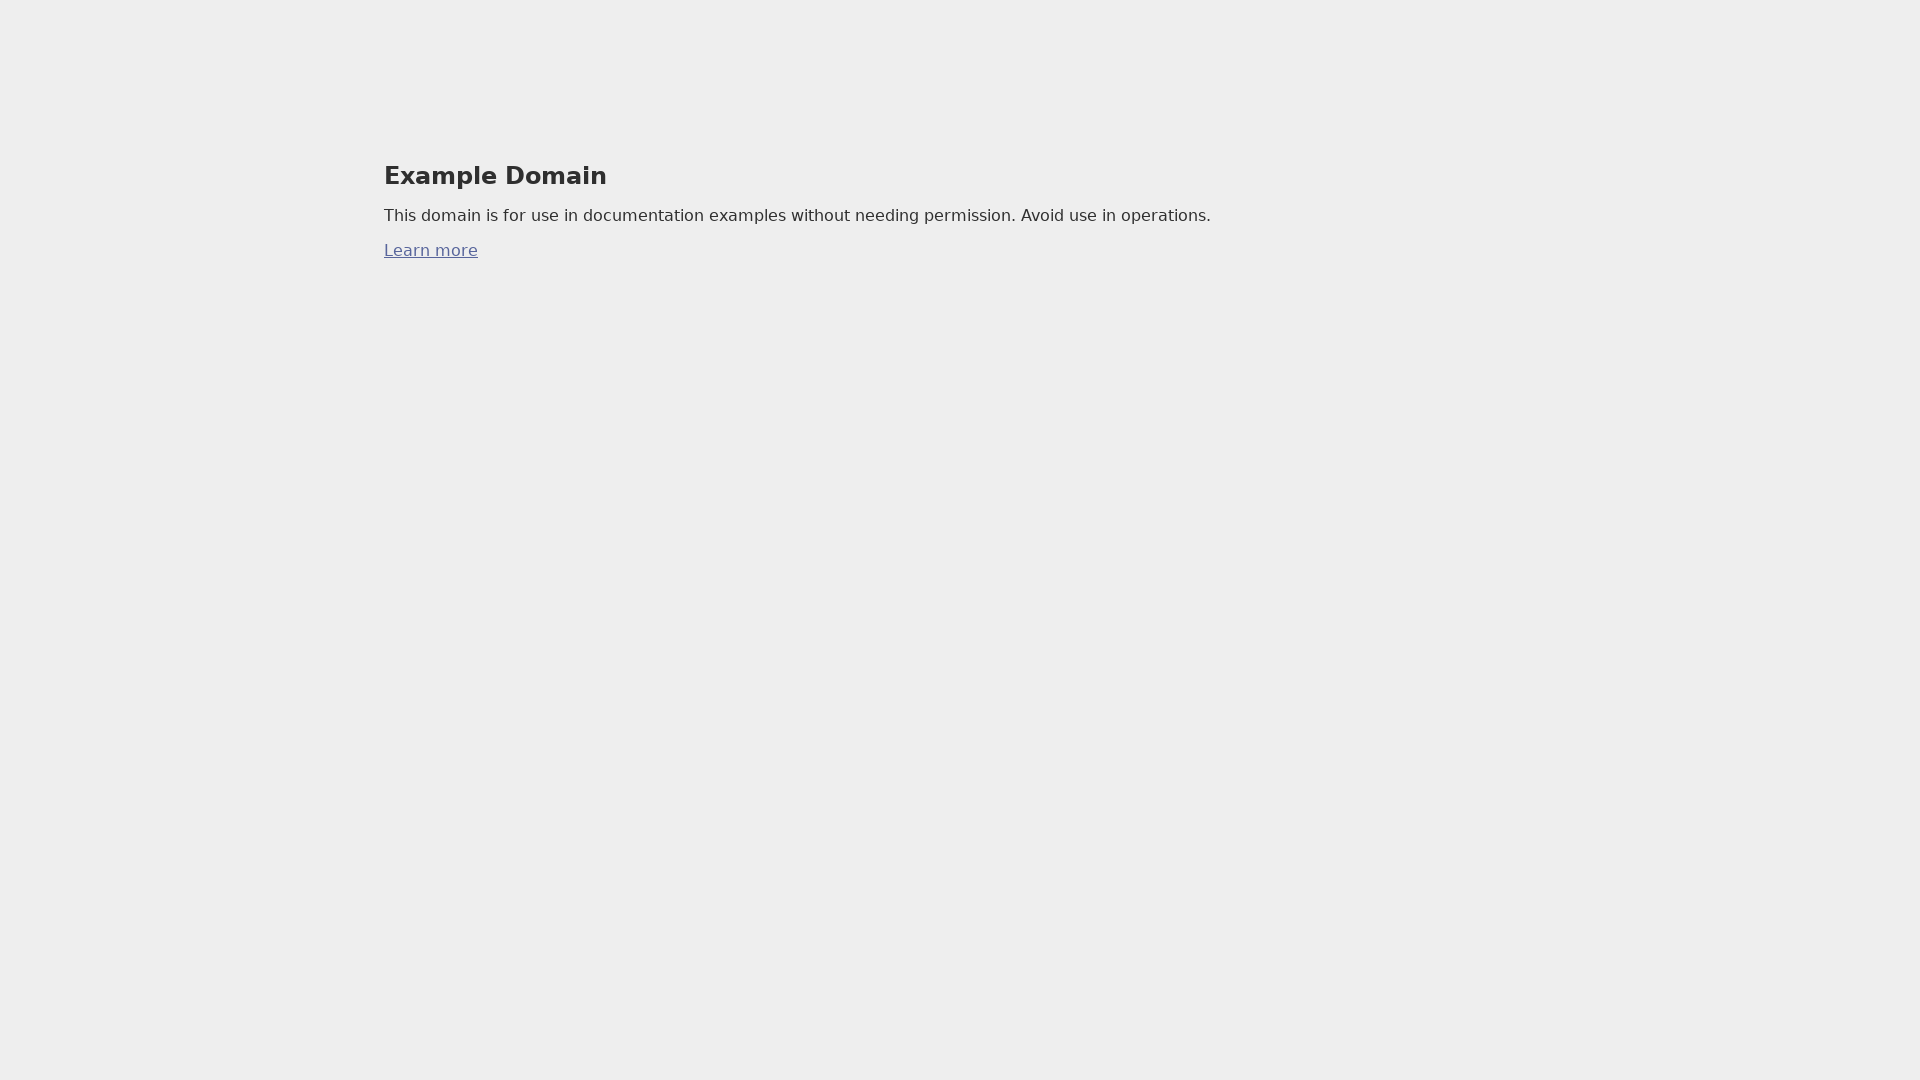

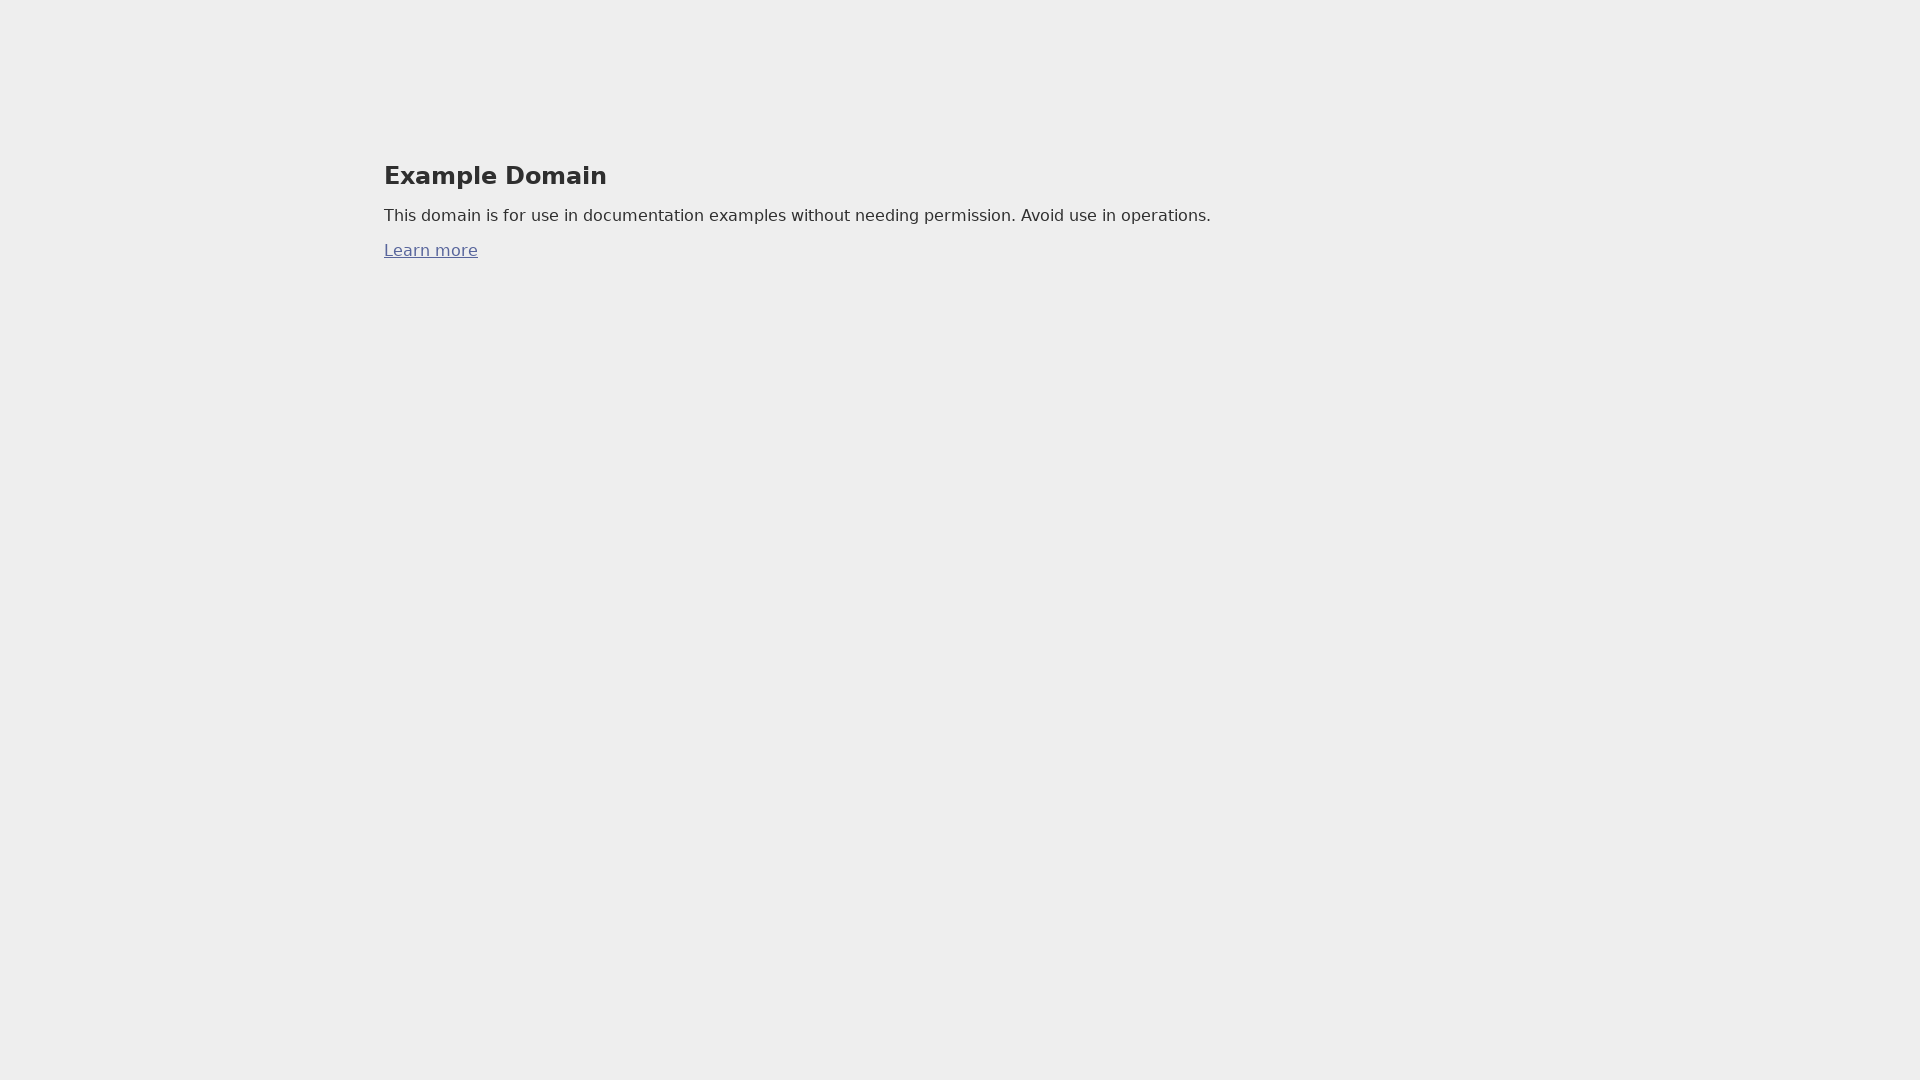